Tests JavaScript prompt alert functionality by clicking a button that triggers a prompt, entering text into the prompt, and accepting it

Starting URL: https://demoqa.com/alerts

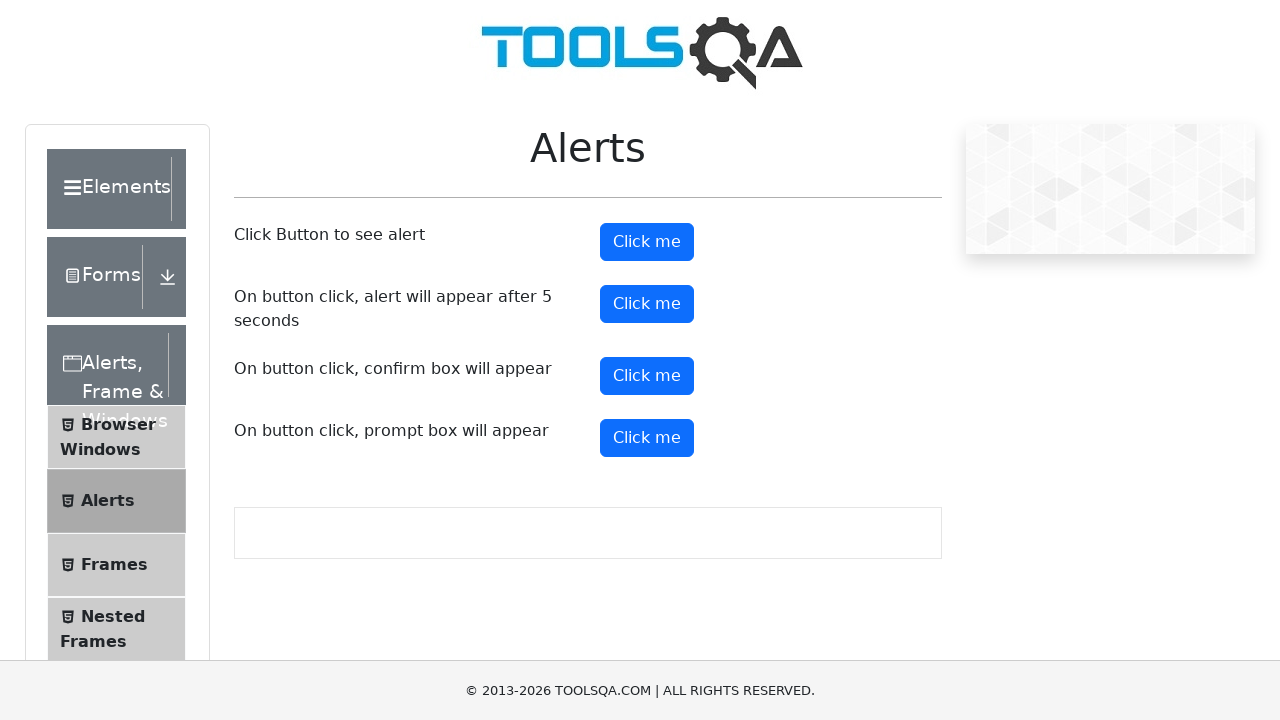

Set up dialog handler to accept prompt with text 'hello world'
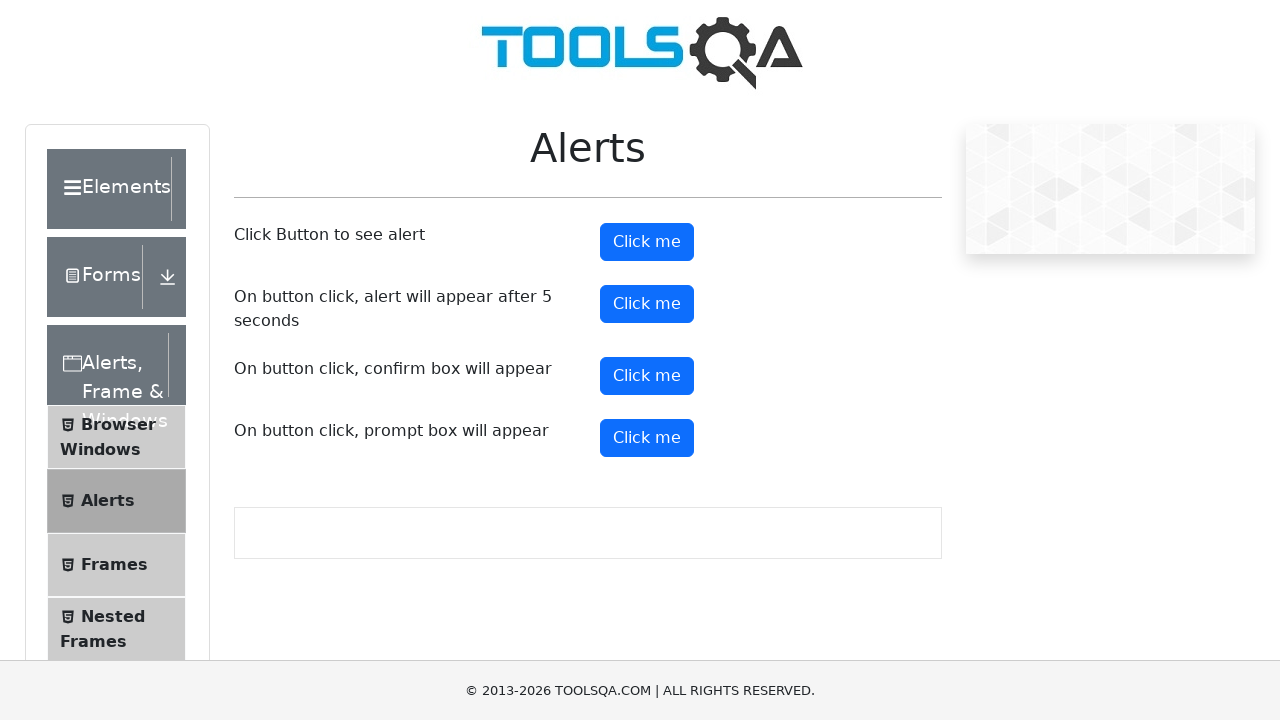

Clicked prompt button to trigger JavaScript alert at (647, 438) on #promtButton
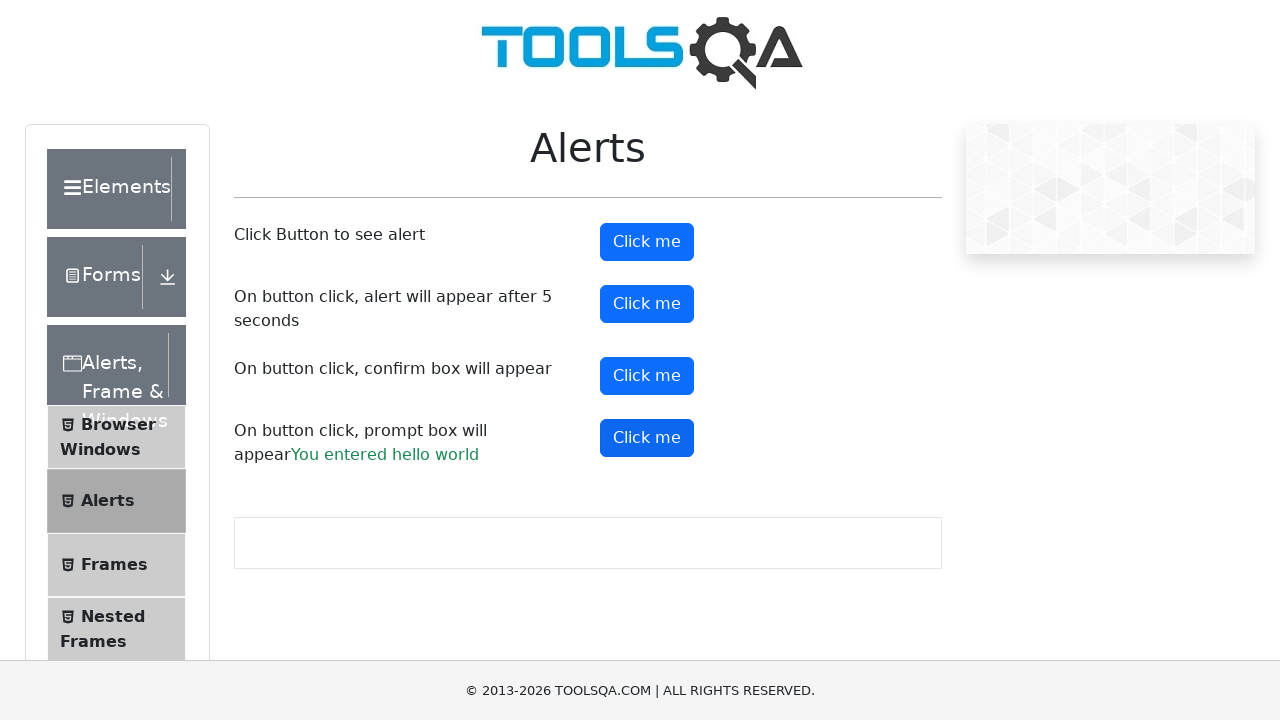

Waited for dialog interaction to complete
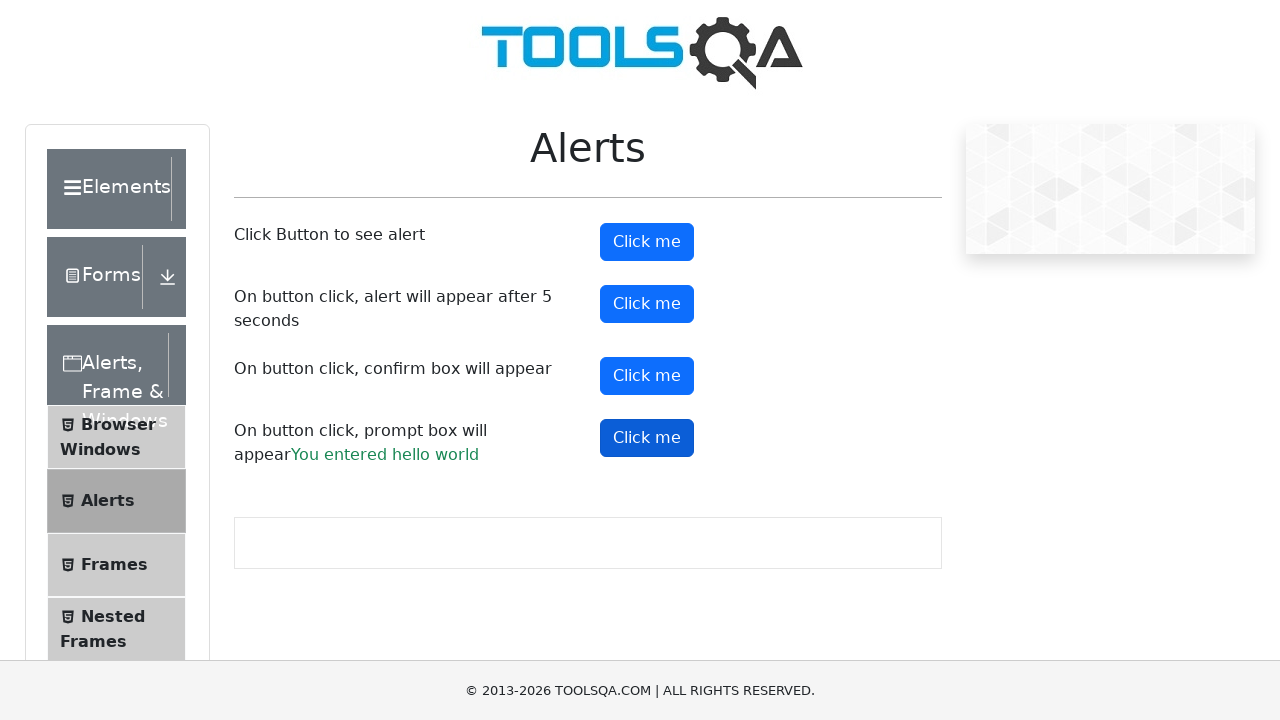

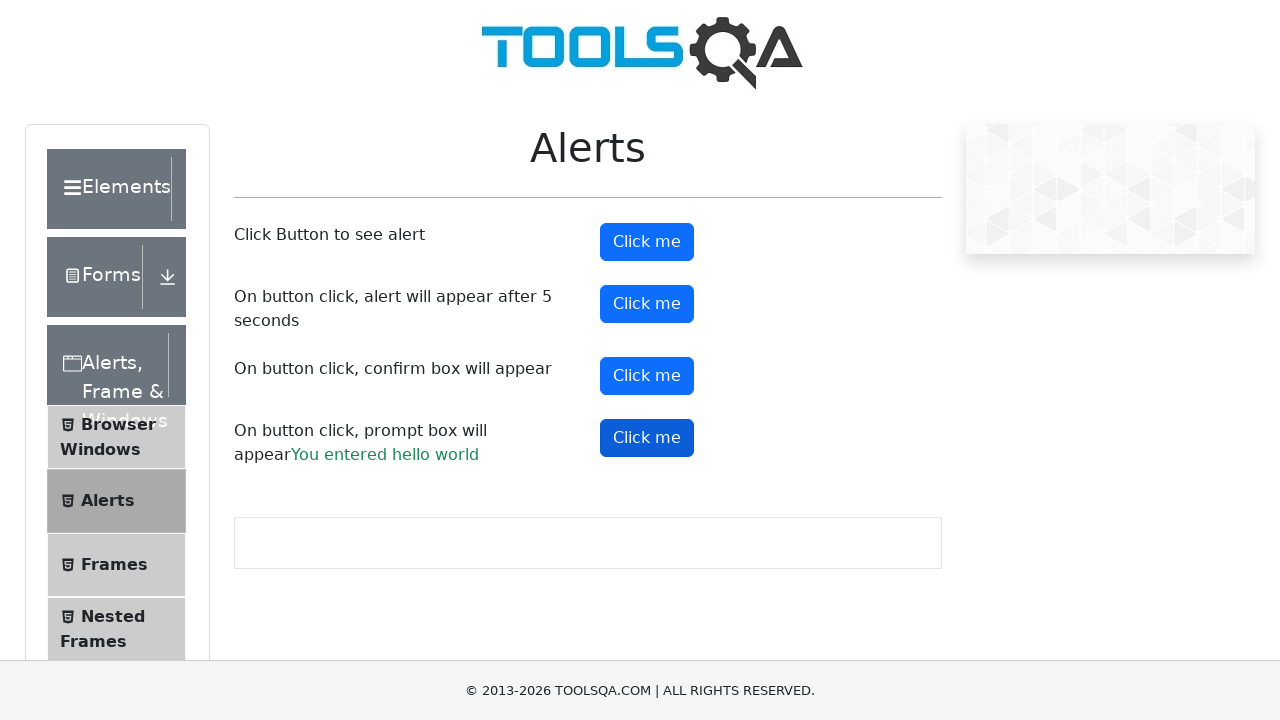